Tests a web form by filling in a text field with "Selenium" and clicking the submit button, then verifies the form submission by checking for a confirmation message.

Starting URL: https://www.selenium.dev/selenium/web/web-form.html

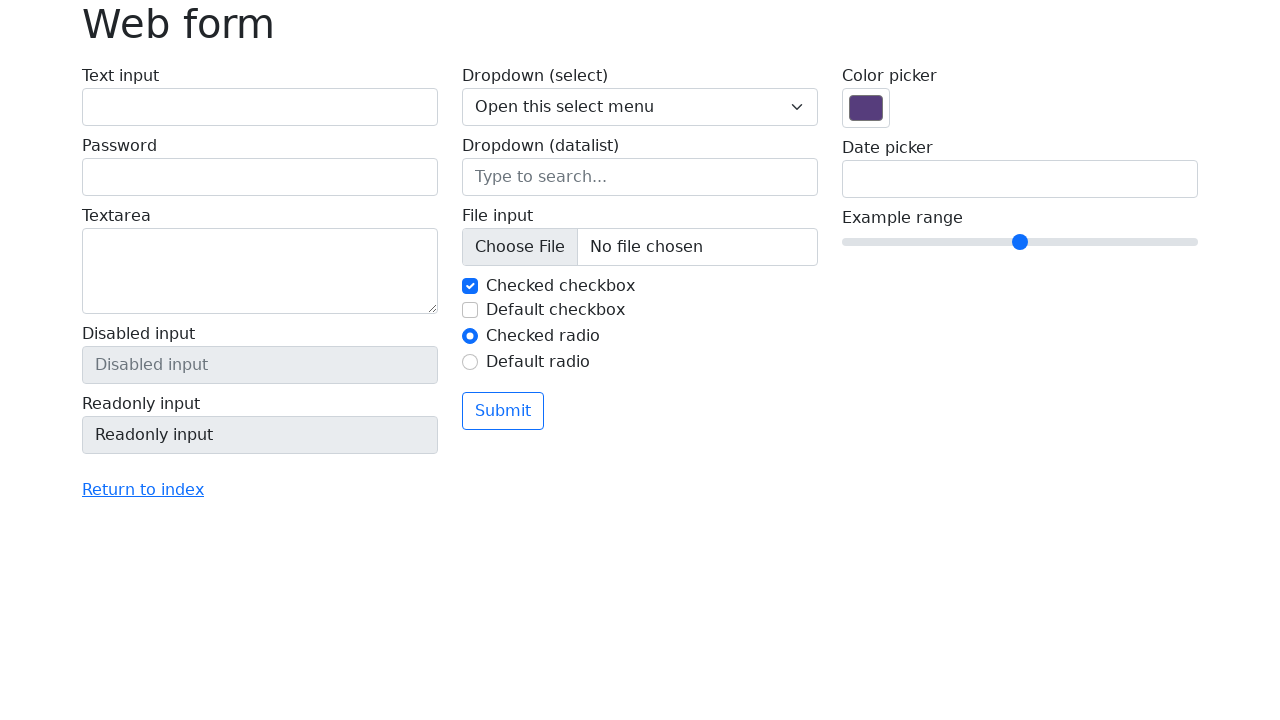

Waited for page to load (domcontentloaded)
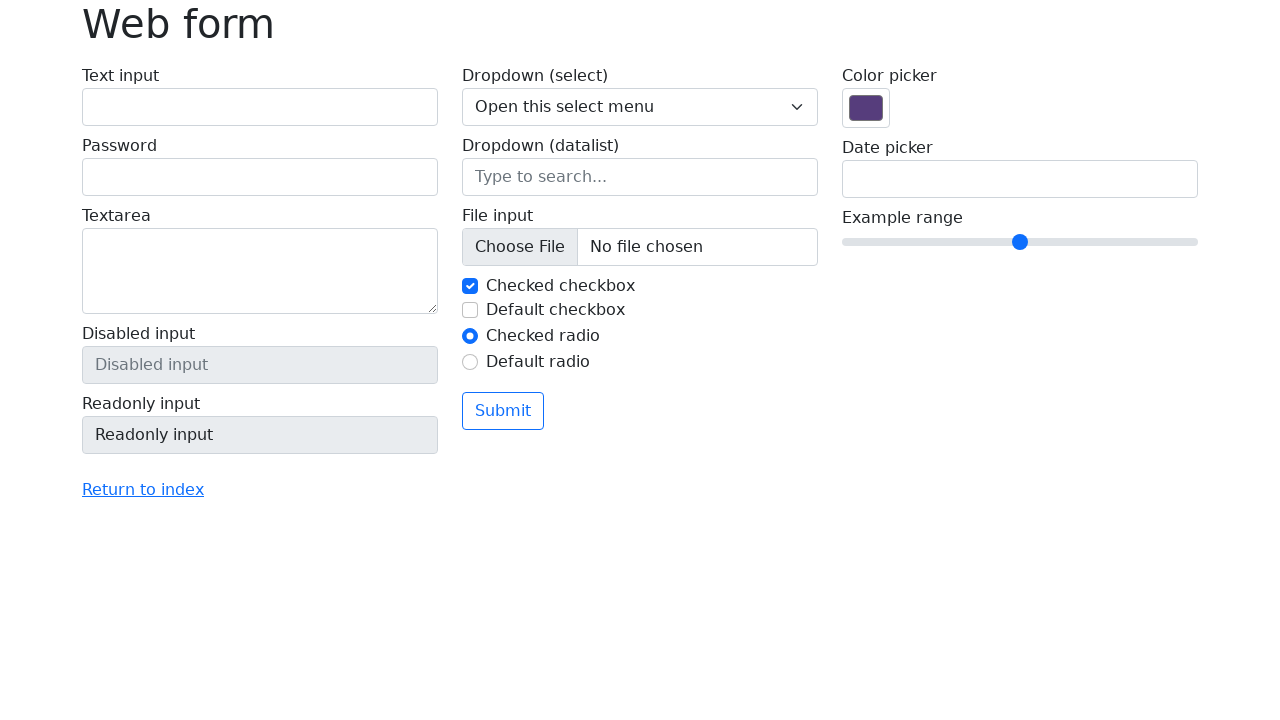

Filled text field with 'Selenium' on input[name='my-text']
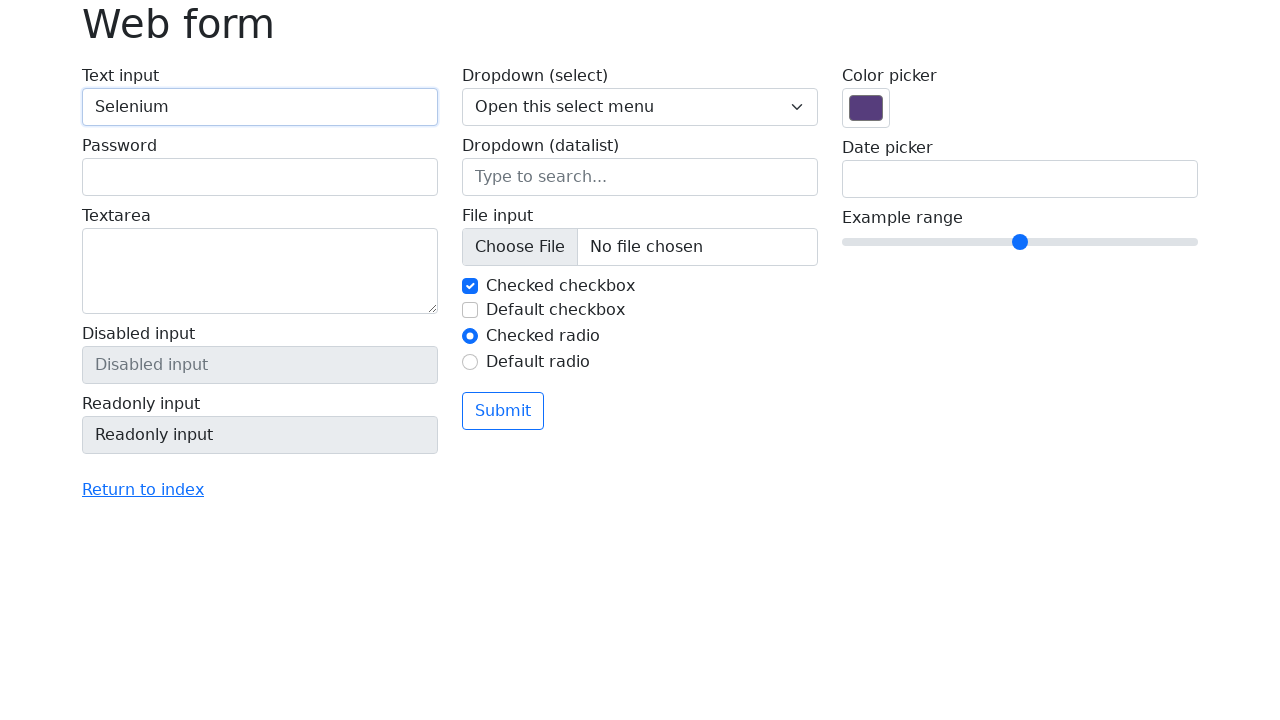

Clicked the submit button at (503, 411) on button
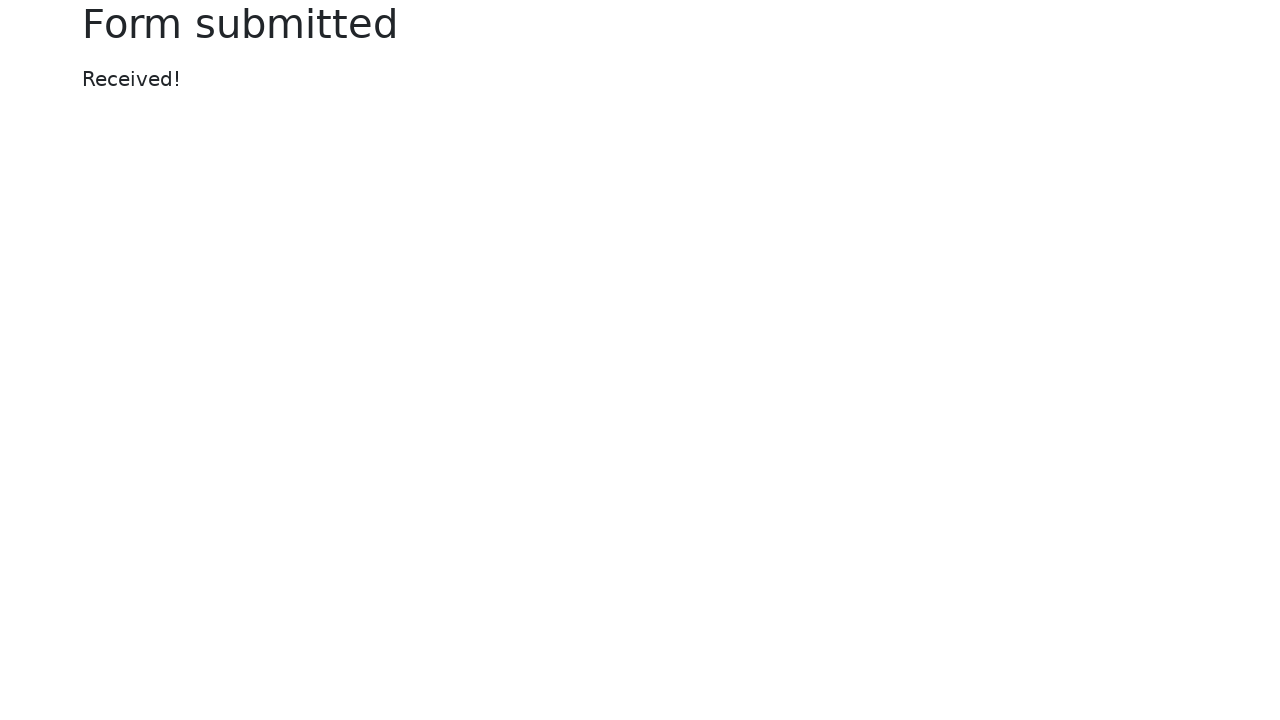

Confirmation message appeared on page
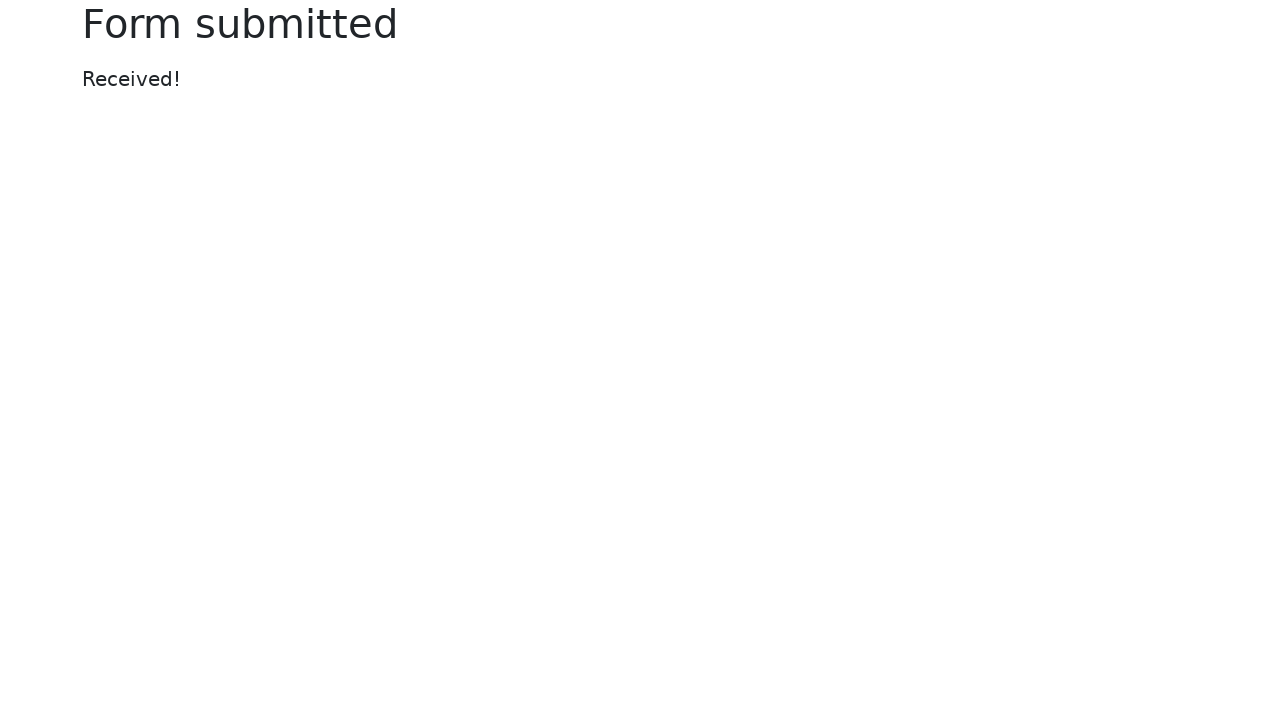

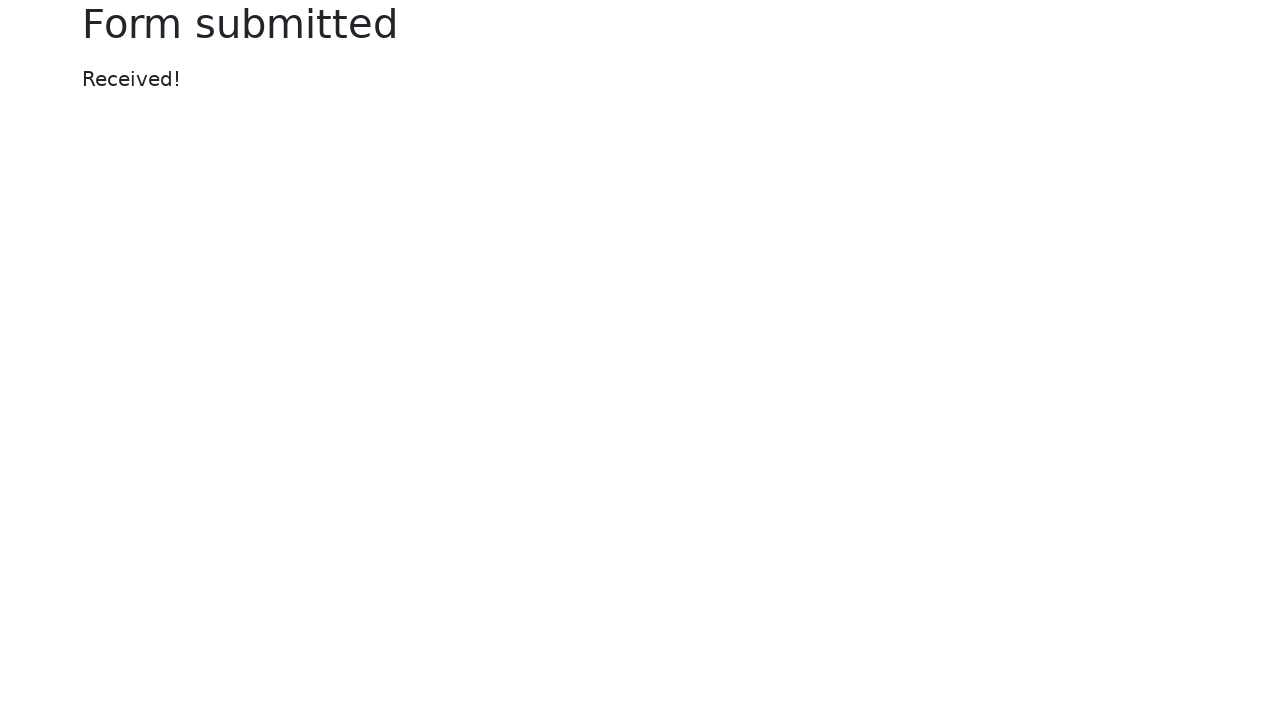